Tests mouse hover functionality by moving the mouse over a button to trigger hover state

Starting URL: https://rahulshettyacademy.com/AutomationPractice/

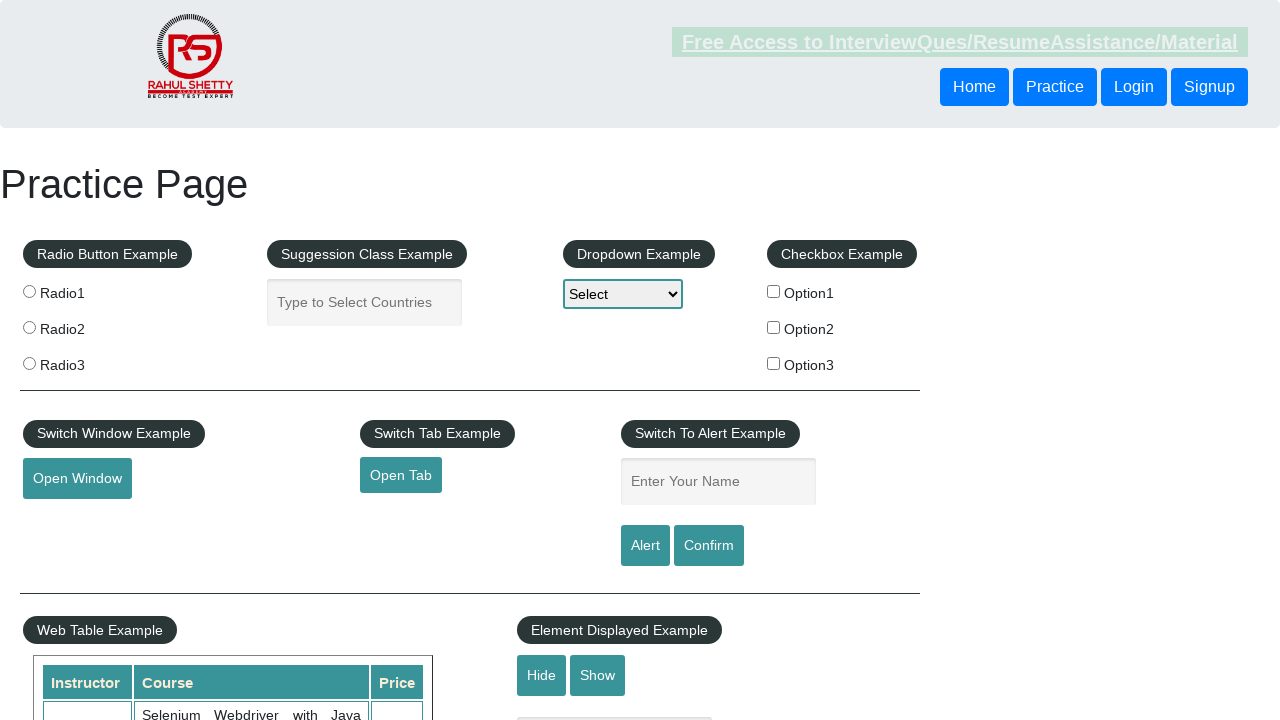

Scrolled down 1100 pixels to reach mouse hover button area
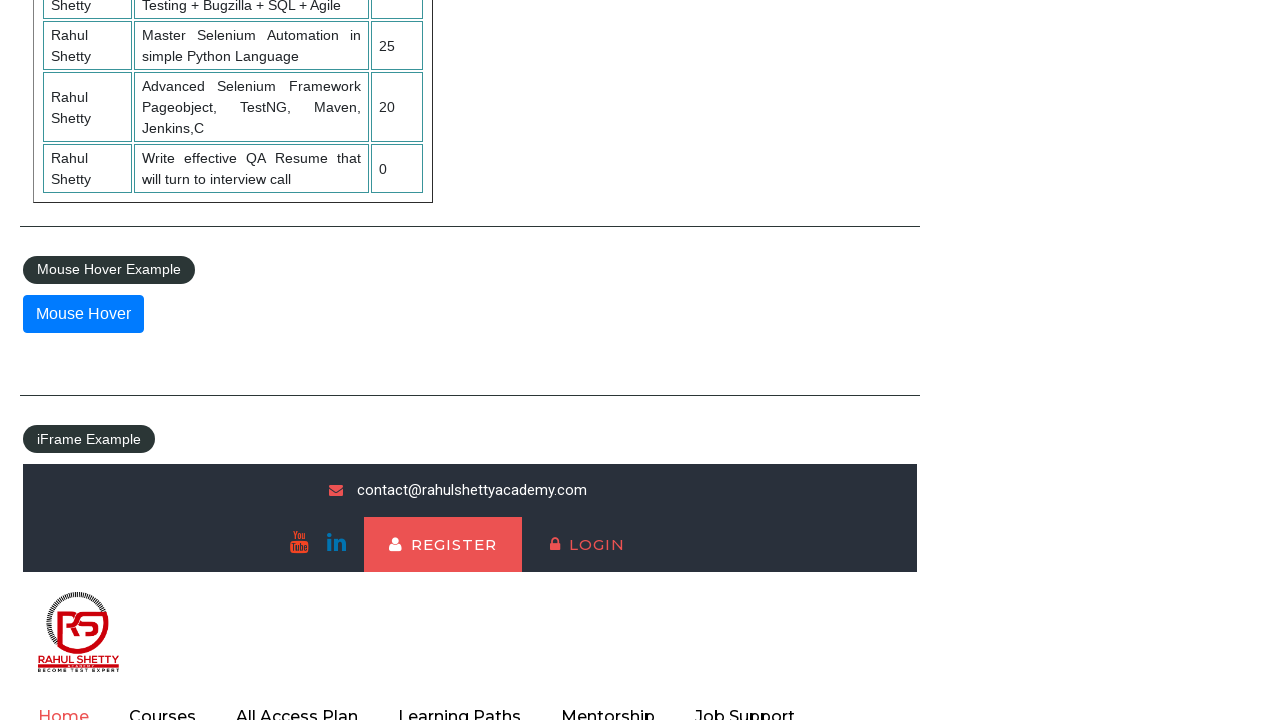

Hovered mouse over the mouse hover button to trigger hover state at (83, 314) on #mousehover
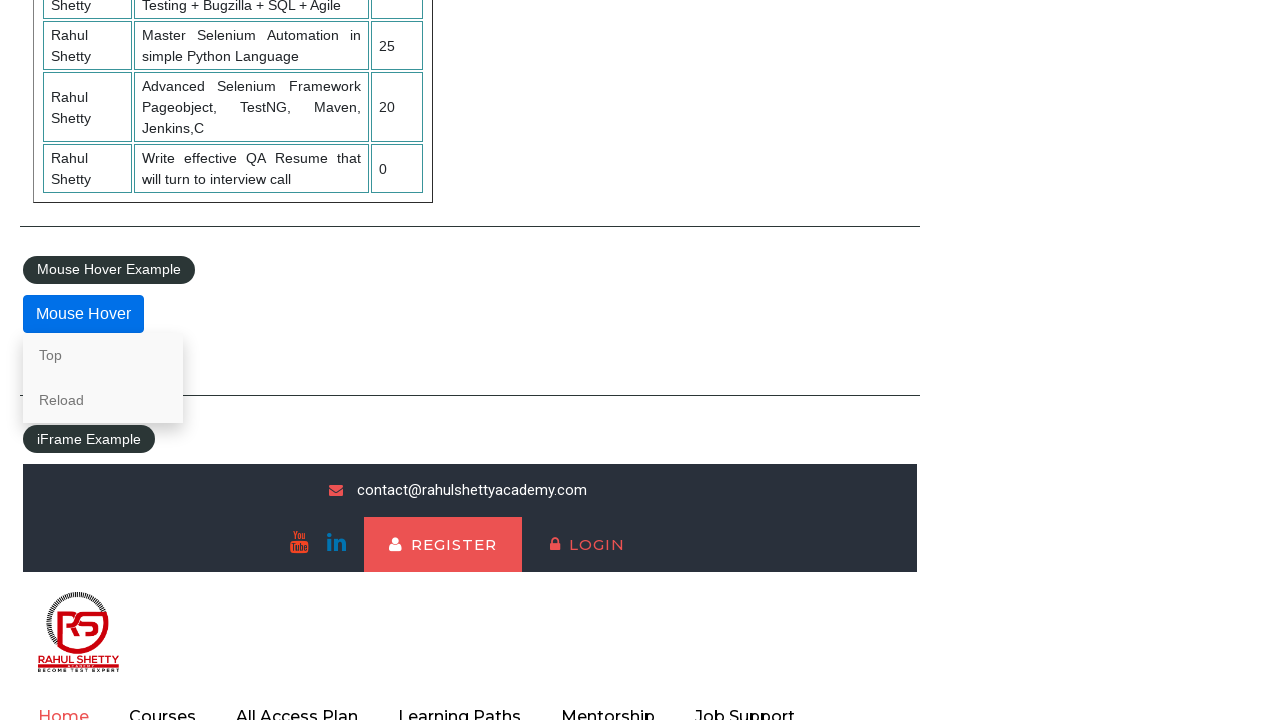

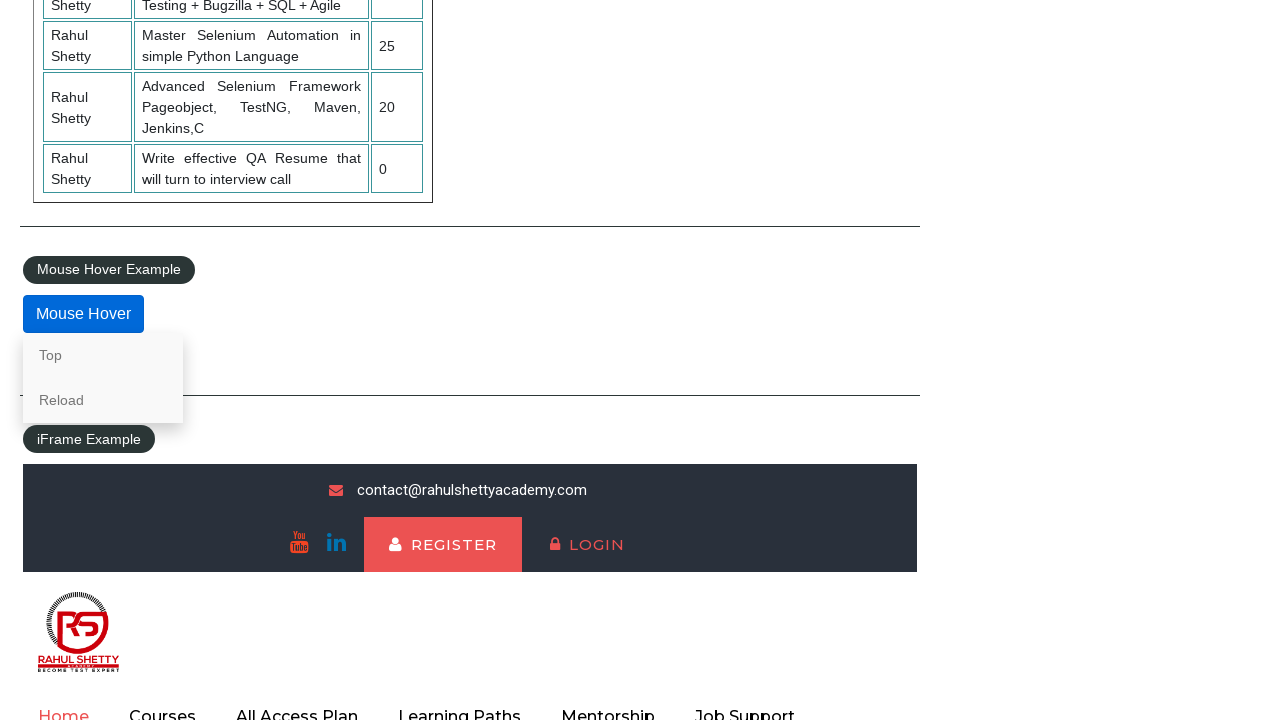